Navigates to Rediff homepage and clicks on a link containing partial text "ate Ac" (likely "Create Account" link)

Starting URL: https://rediff.com

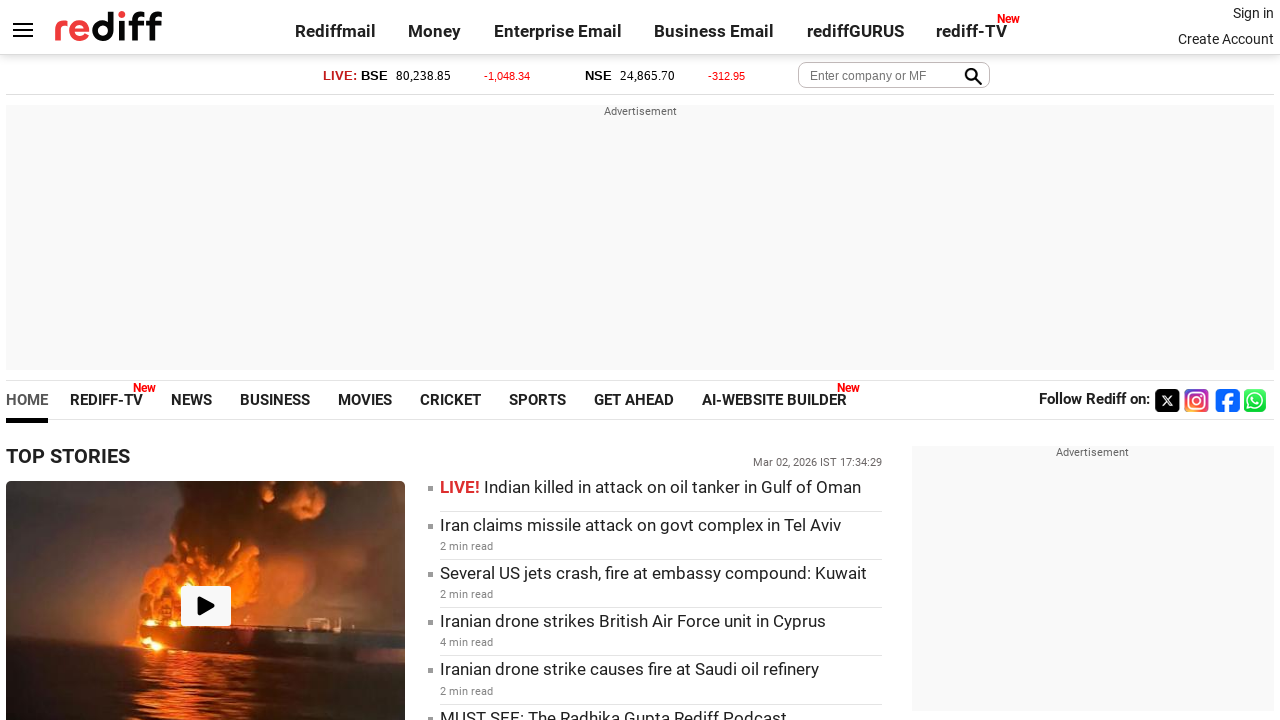

Navigated to Rediff homepage
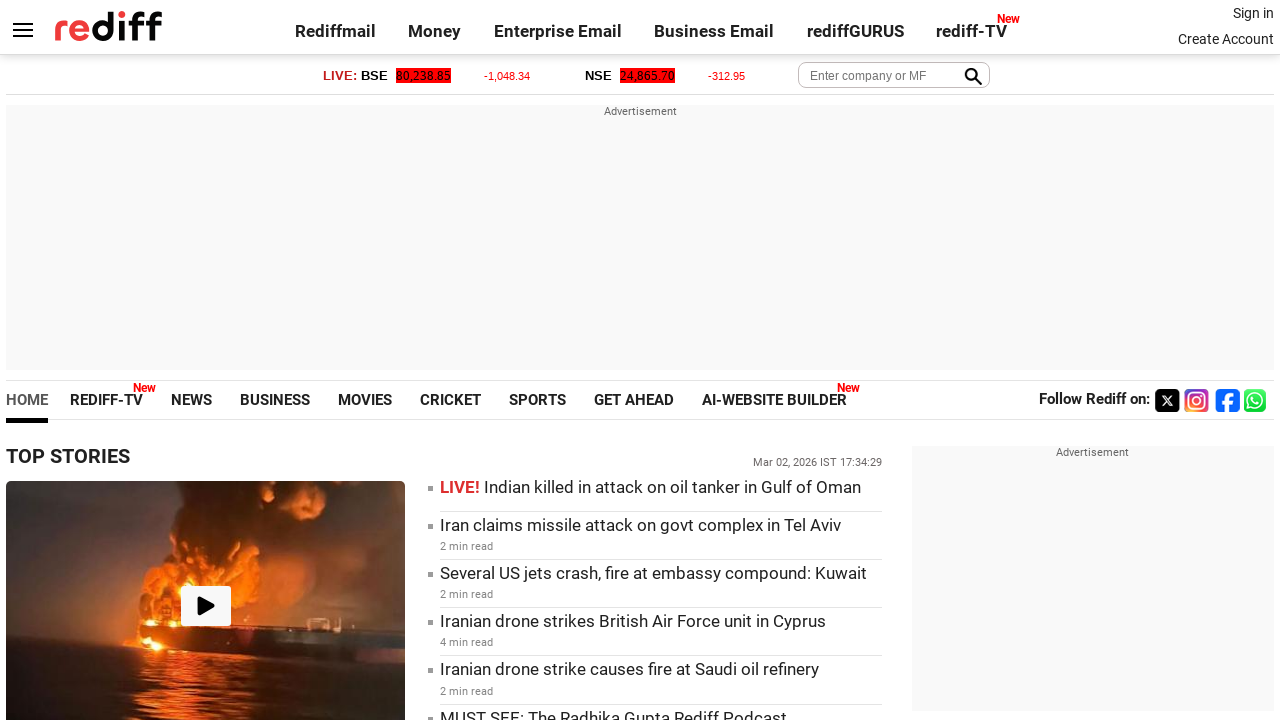

Clicked on link containing partial text 'ate Ac' (Create Account link) at (1226, 39) on a:has-text('ate Ac')
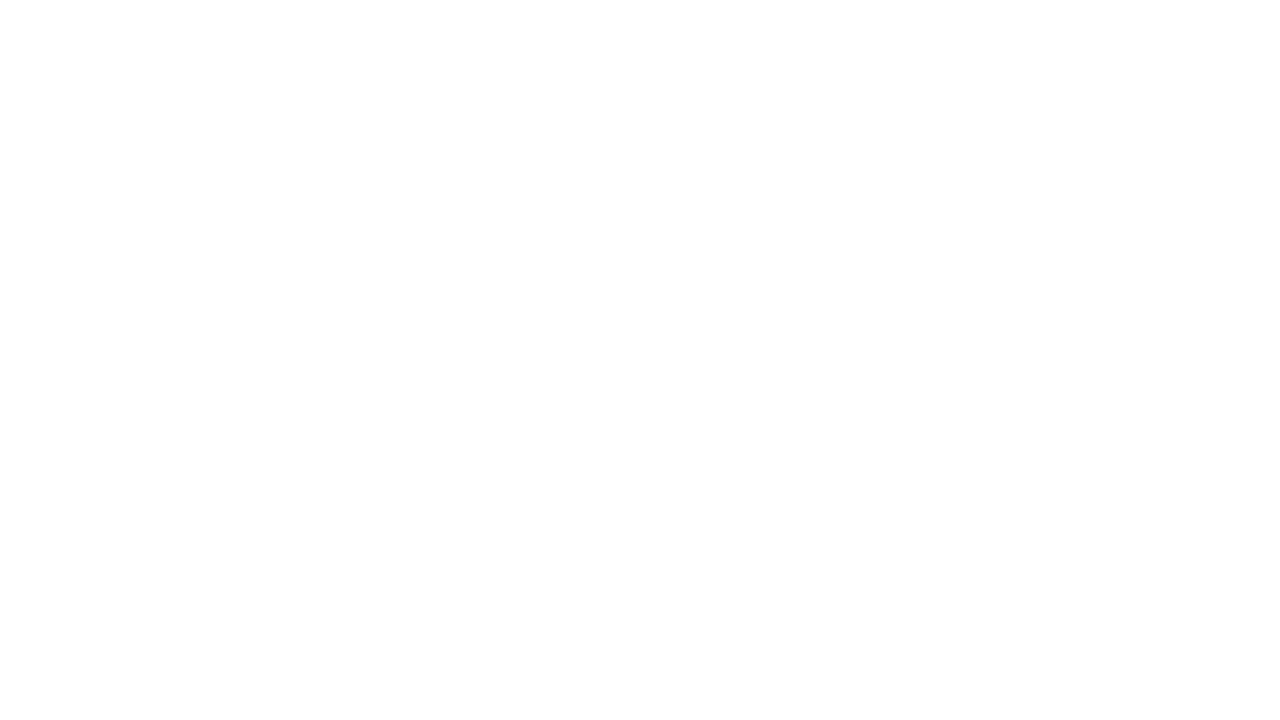

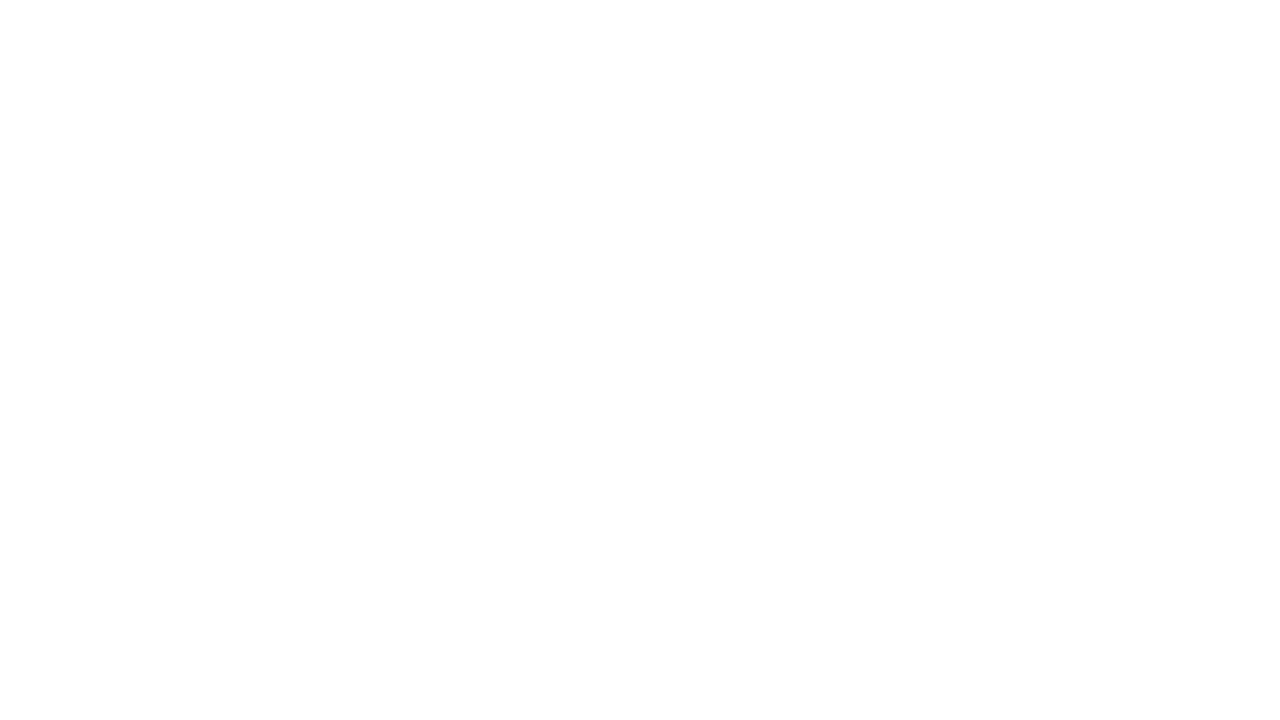